Tests handling of child windows by clicking a link that opens a new browser tab/window

Starting URL: https://rahulshettyacademy.com/loginpagePractise/

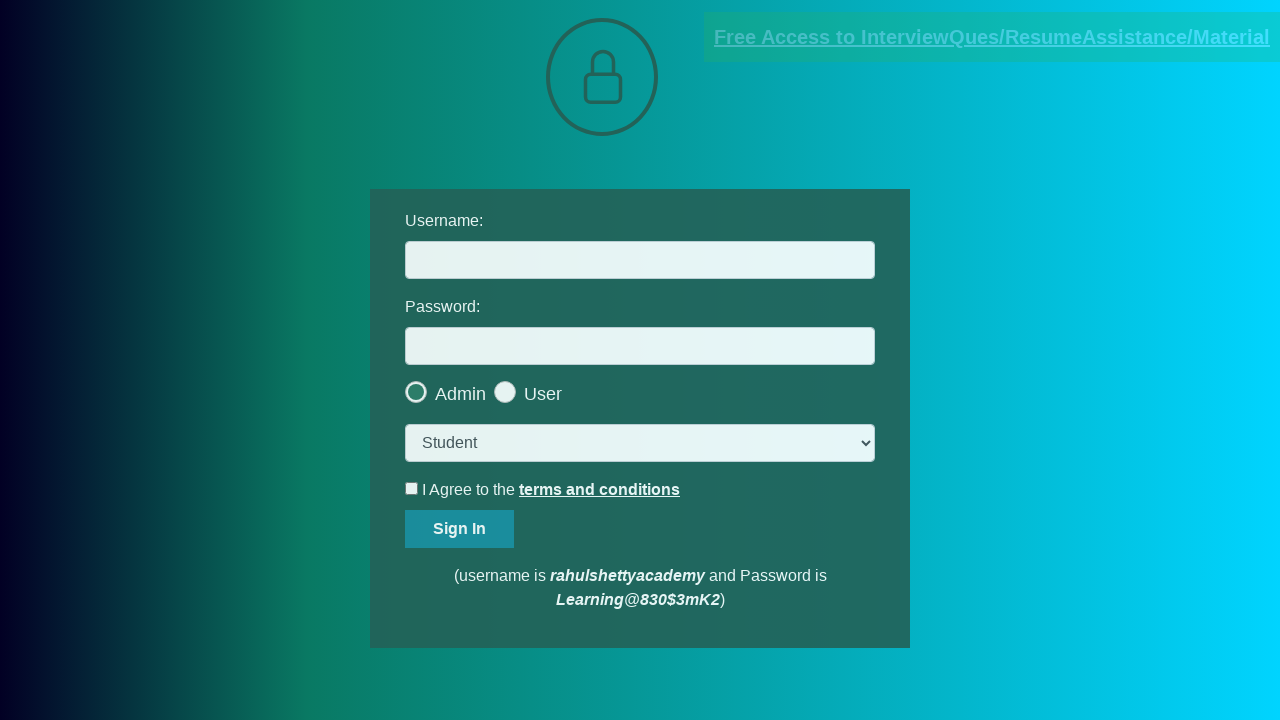

Clicked blinking text link to open new window at (992, 37) on .blinkingText
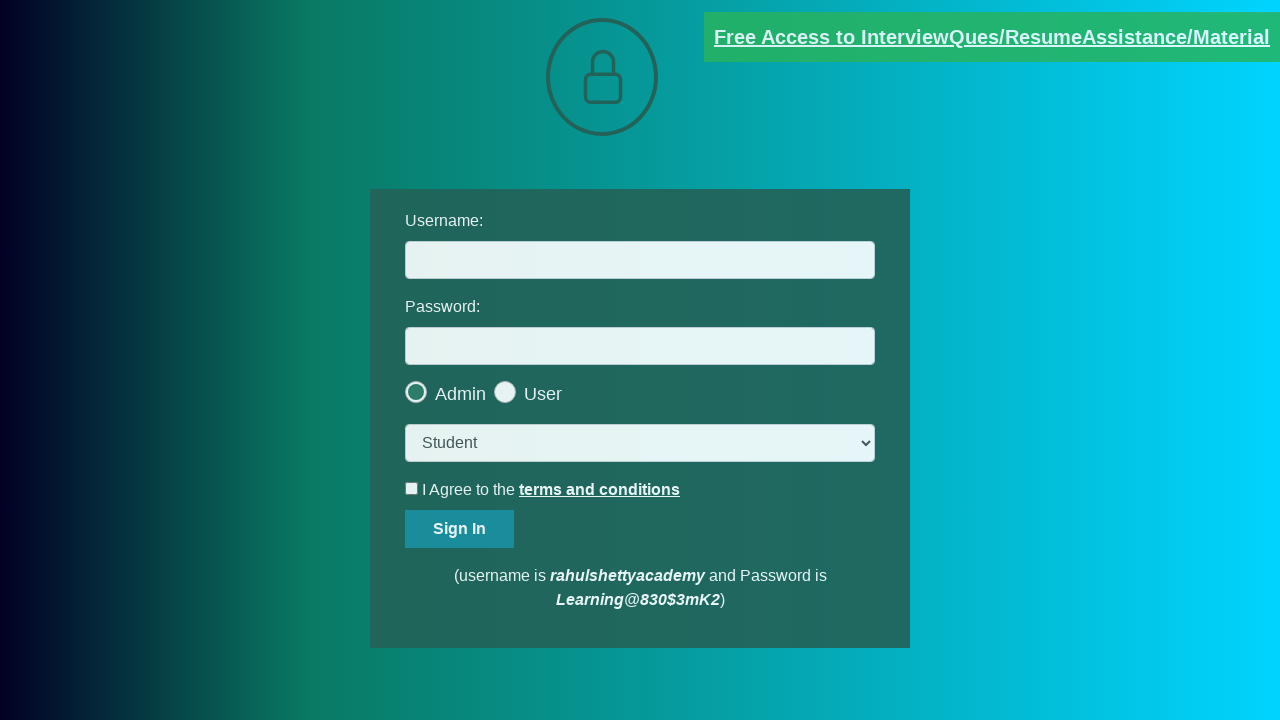

Captured new page/window from context
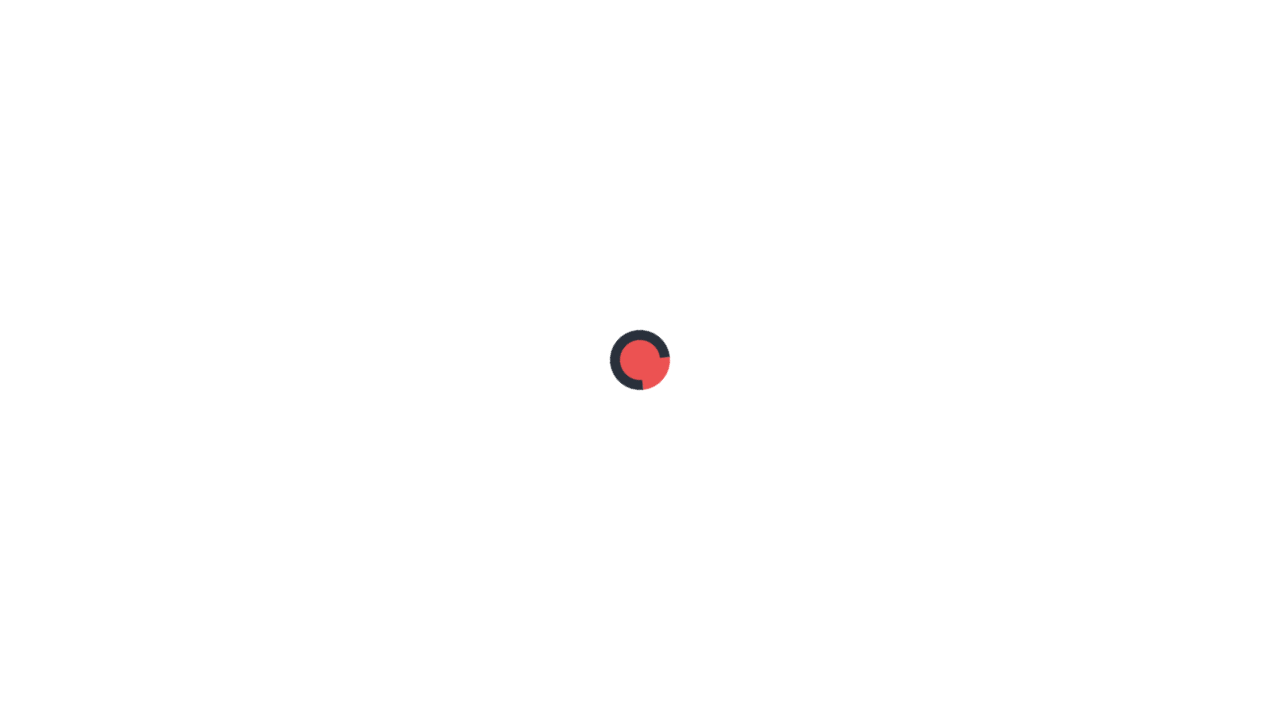

Waited for red element to load in new page
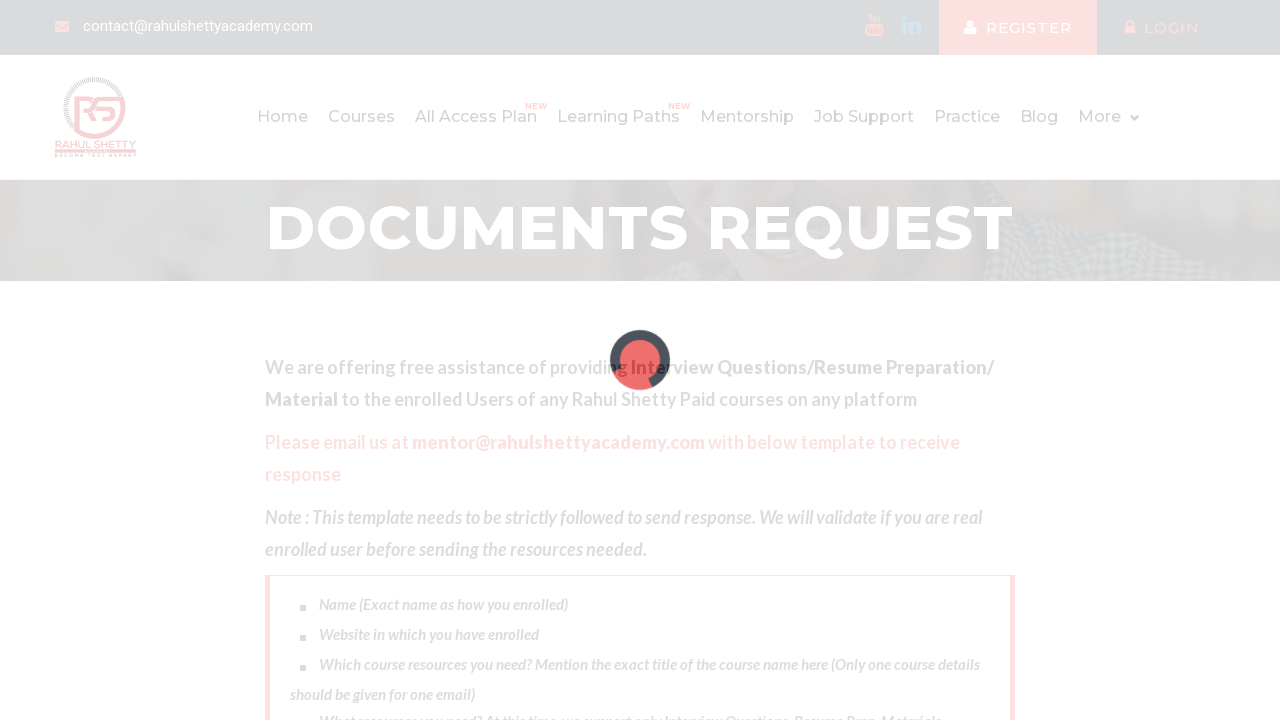

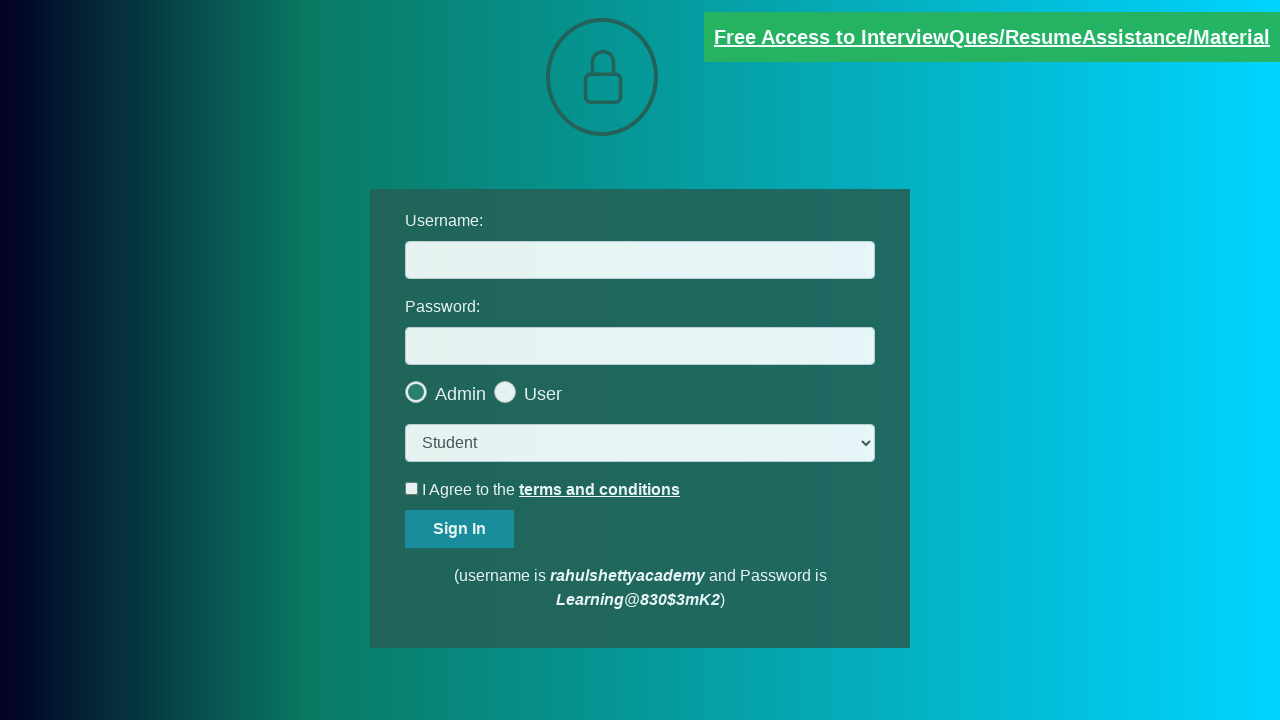